Tests navigation from the login page to the signup page by clicking the "New user? Signup" link

Starting URL: https://freelance-learn-automation.vercel.app/login

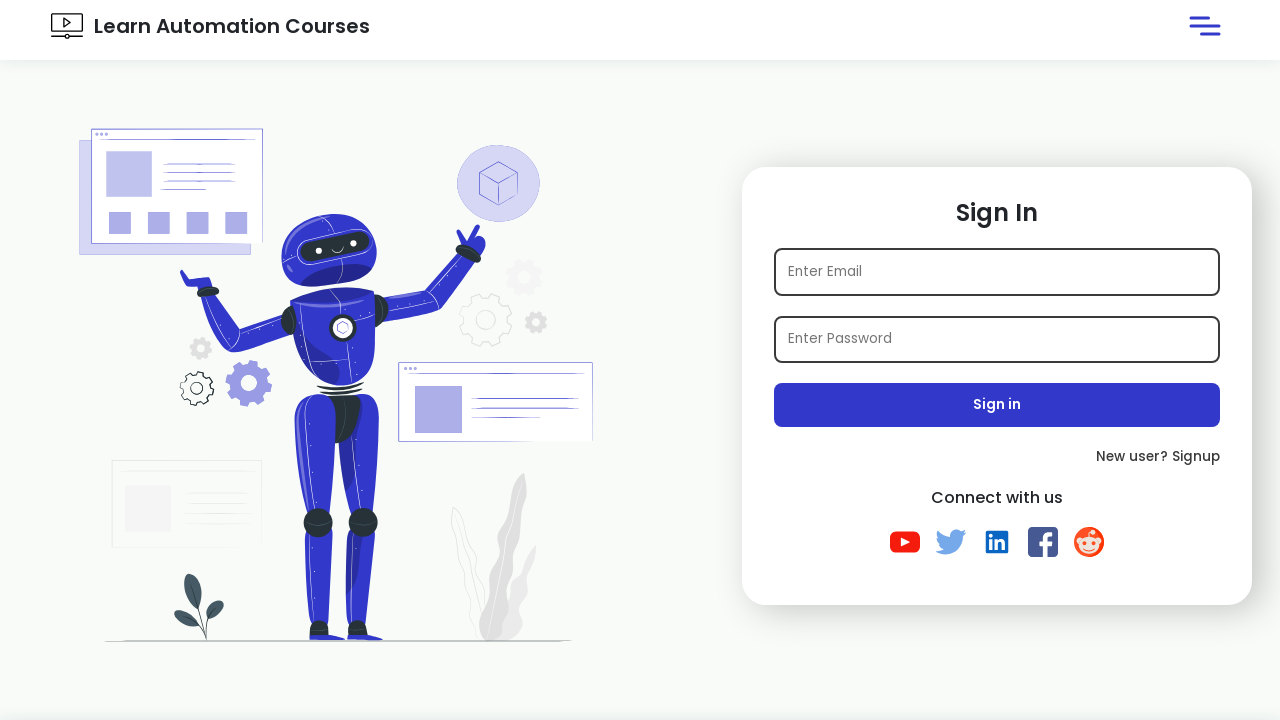

Navigated to login page
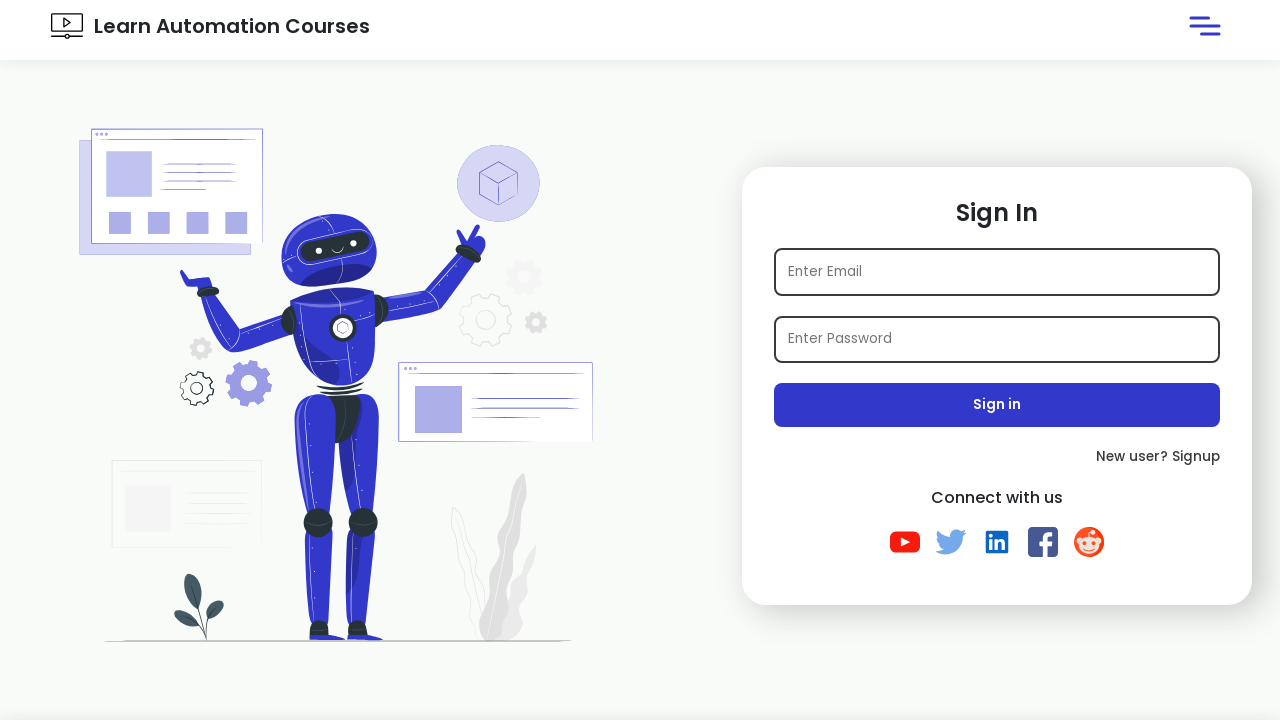

Clicked 'New user? Signup' link to navigate to signup page at (997, 457) on a:has-text('New user')
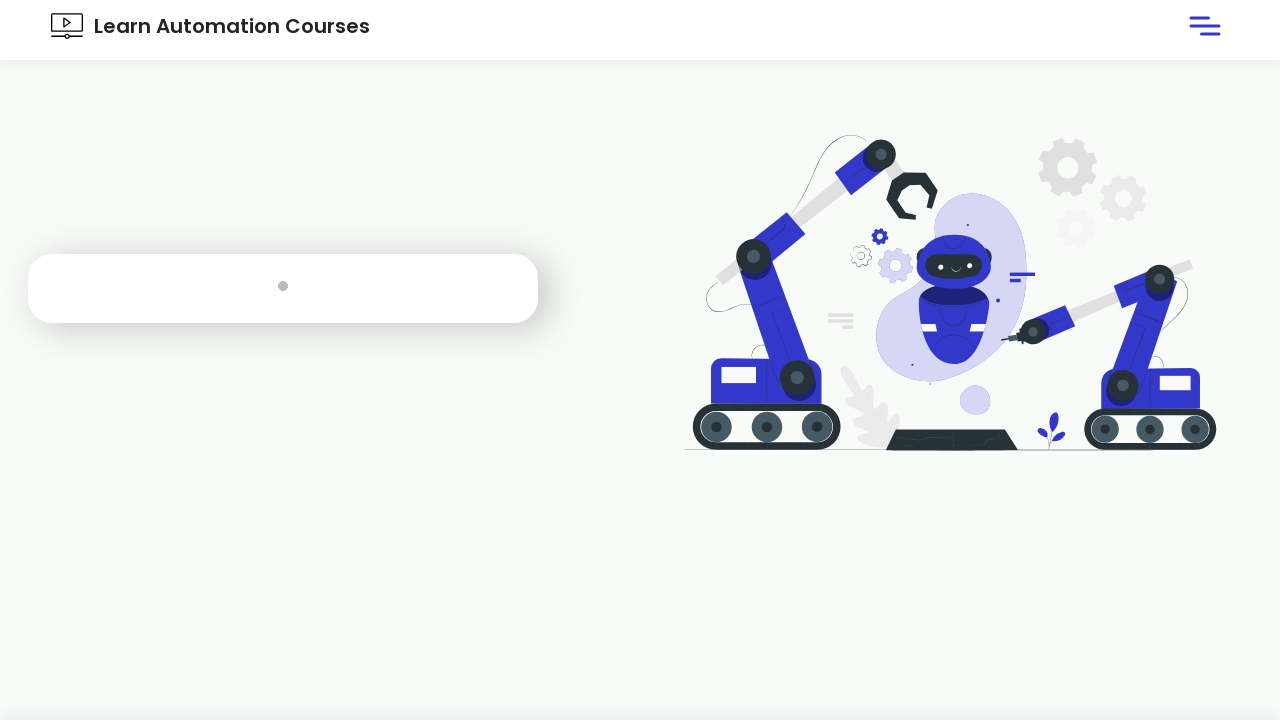

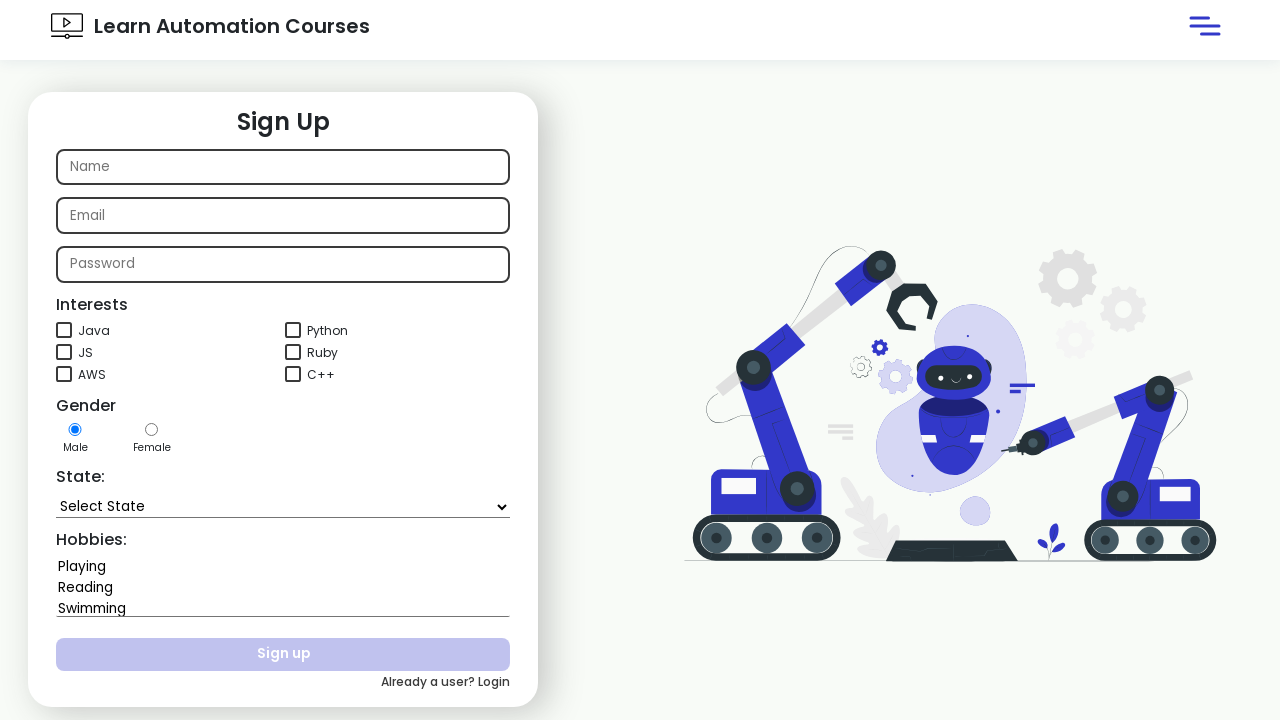